Scrolls down and verifies the presence of the company's tagline message

Starting URL: https://nakupuna.com

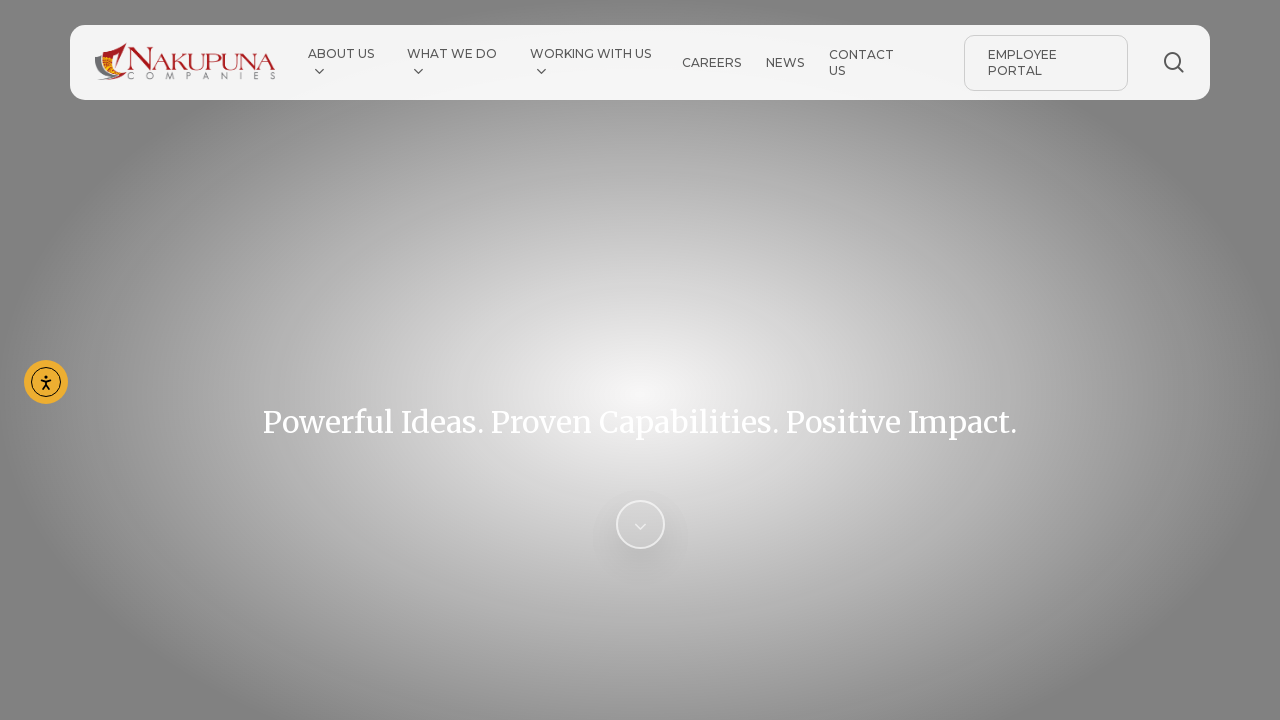

Waited 3 seconds for page to load
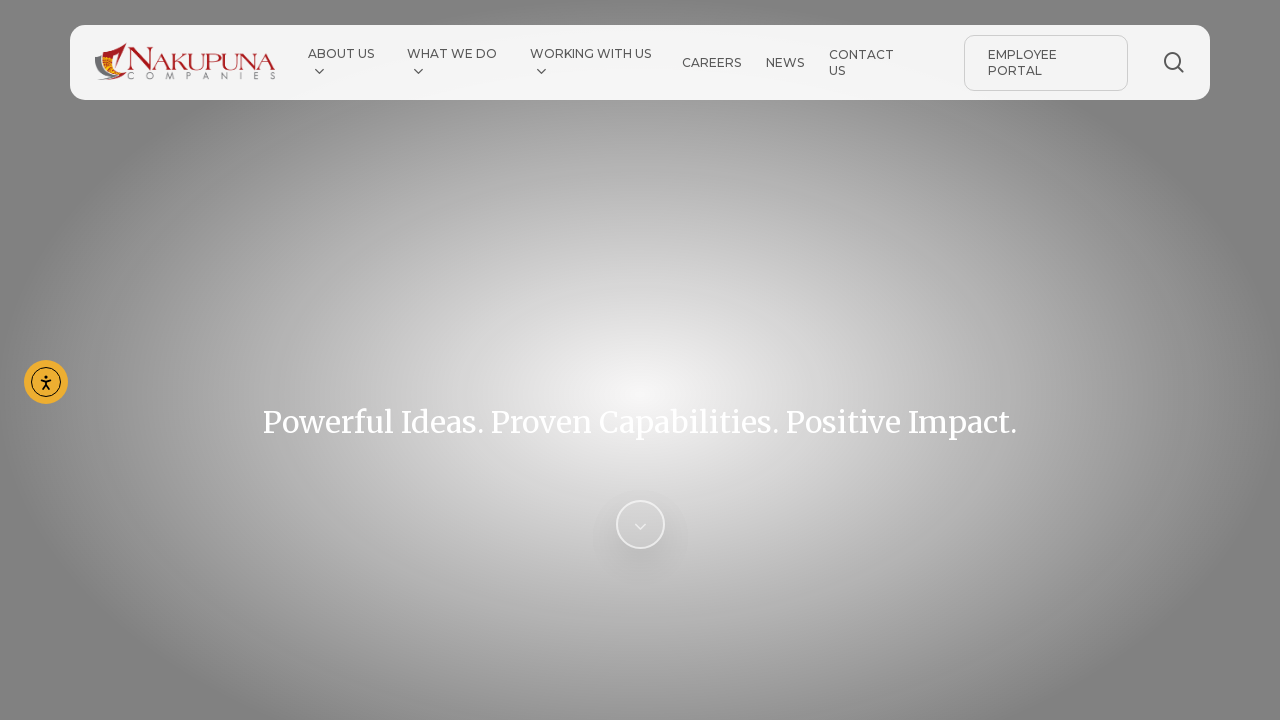

Scrolled down 500 pixels
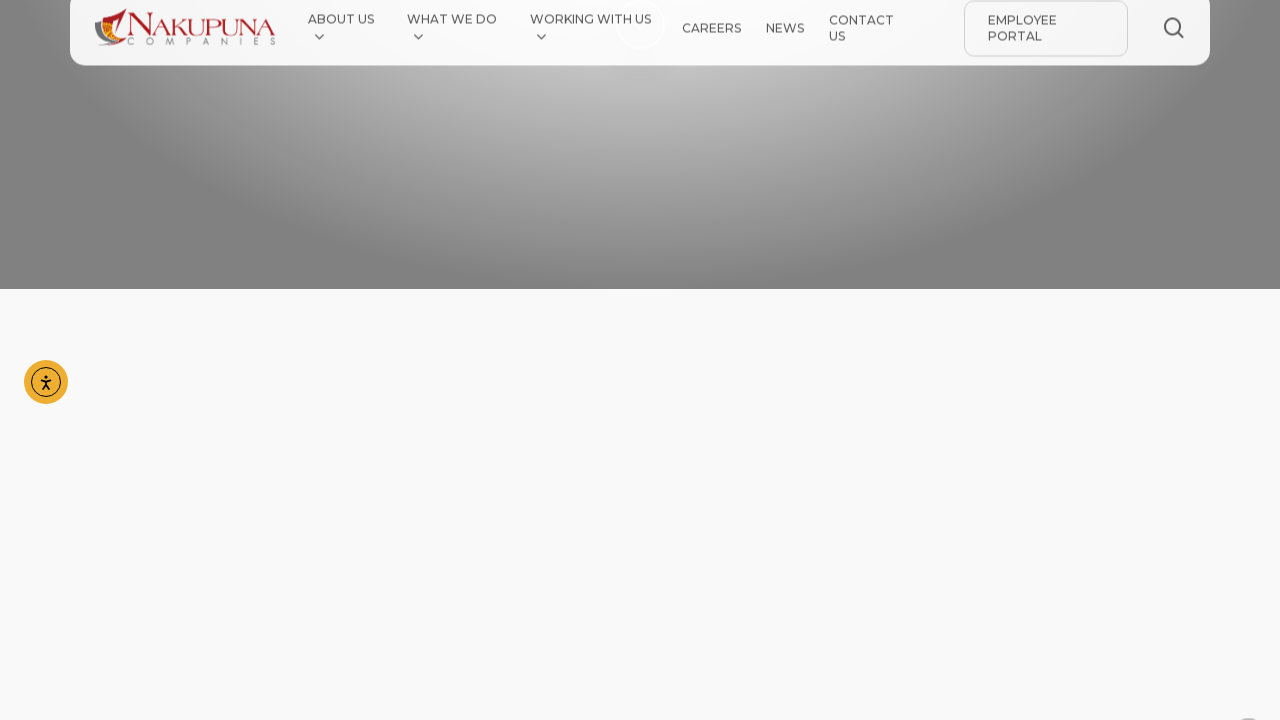

Located h1 element with 'Powerful Ideas' text
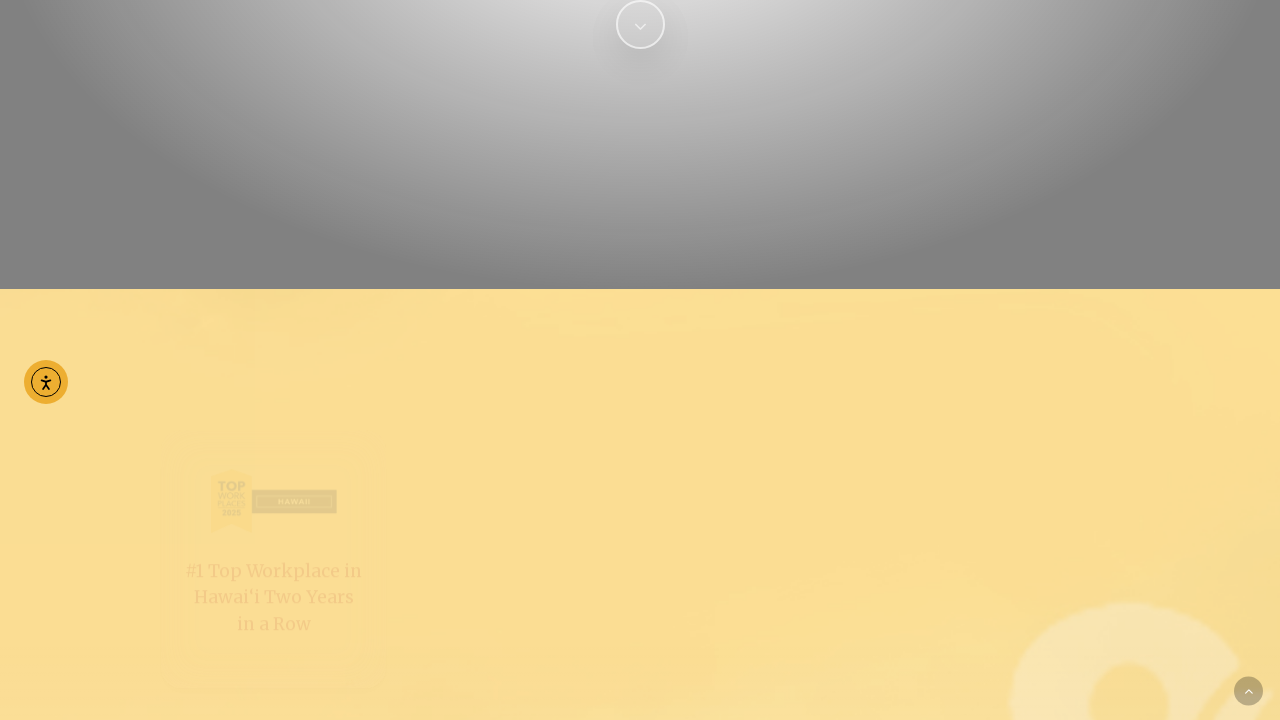

Extracted and normalized message text content
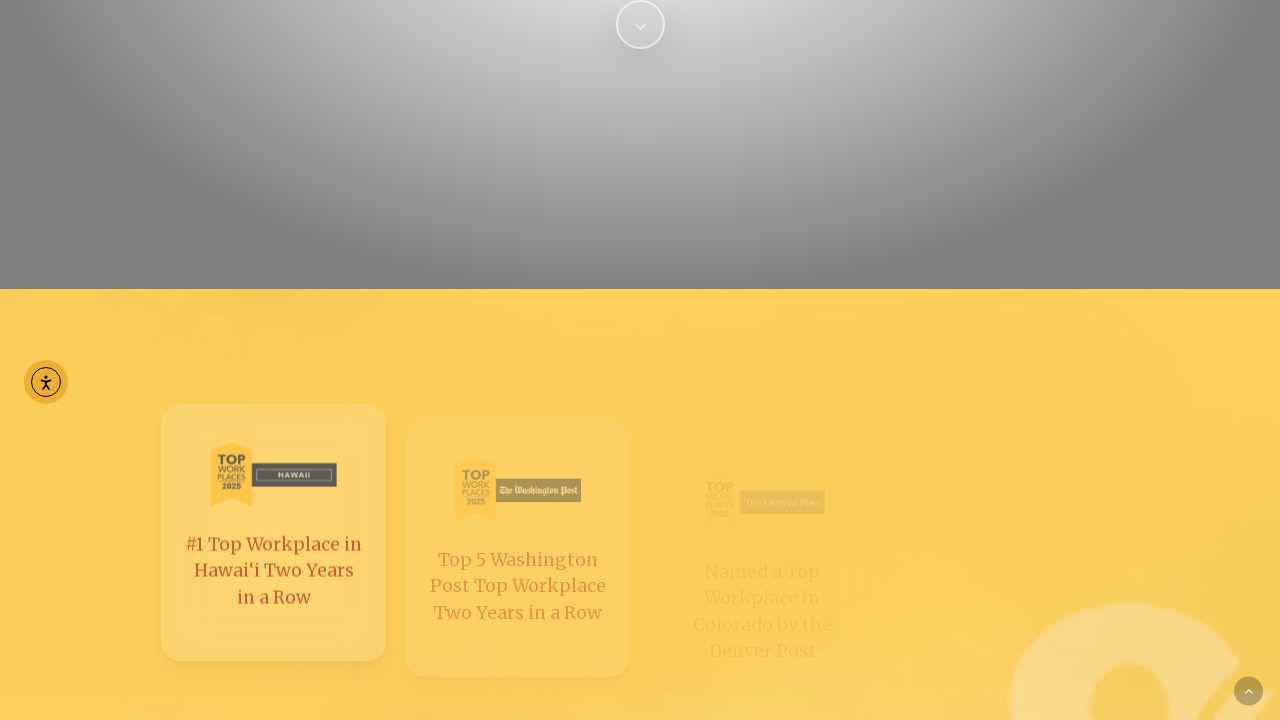

Verified company tagline message is present: 'powerful ideas. proven capabilities. positive impact.'
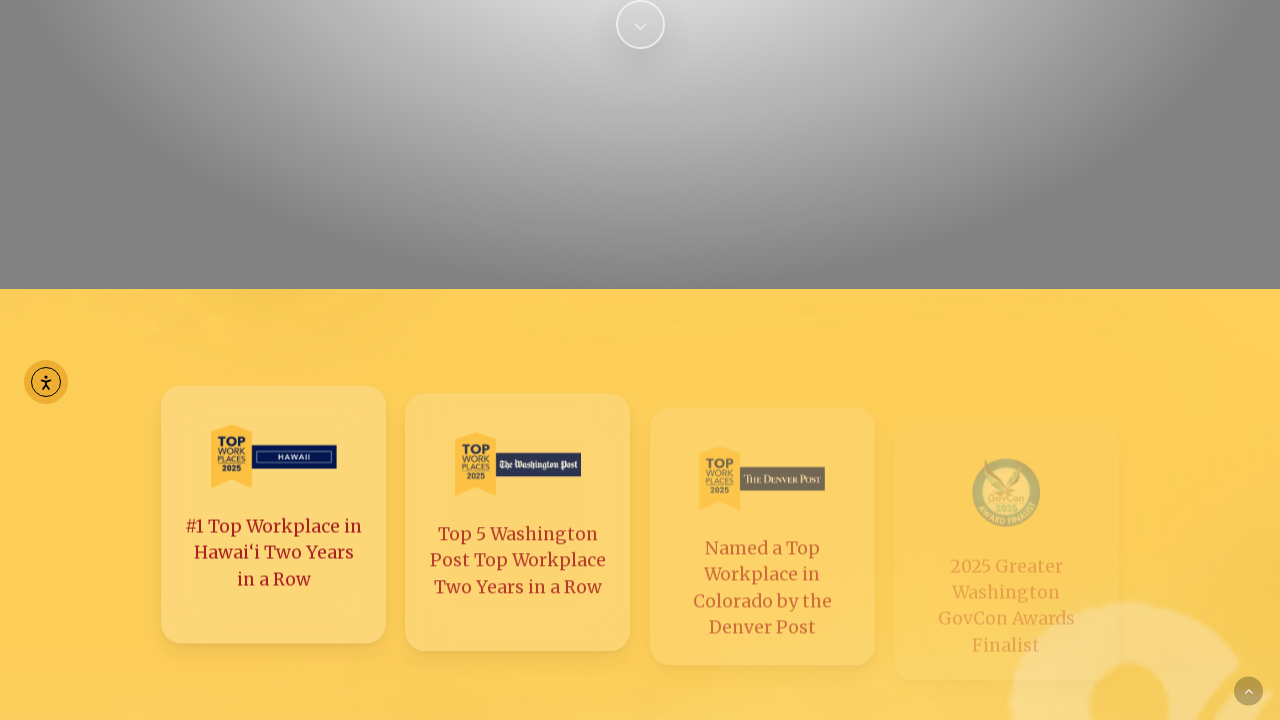

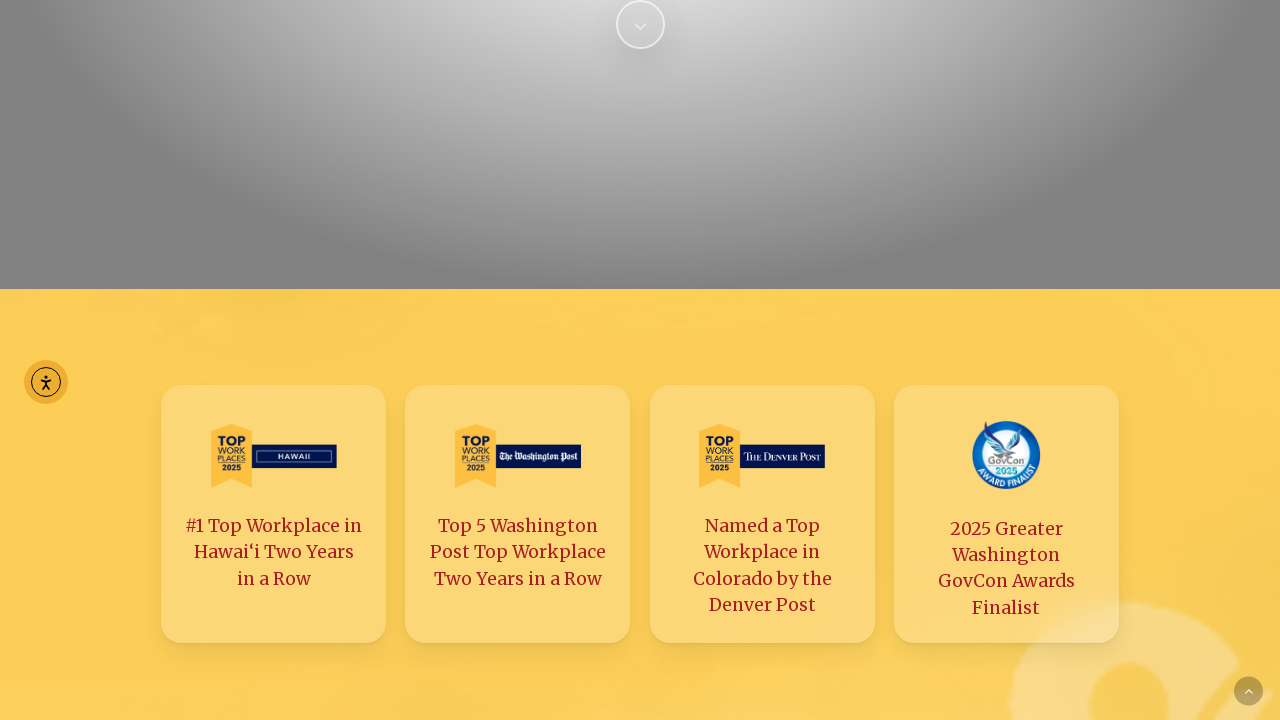